Navigates to Jio homepage and takes a screenshot of the page

Starting URL: https://www.jio.com/

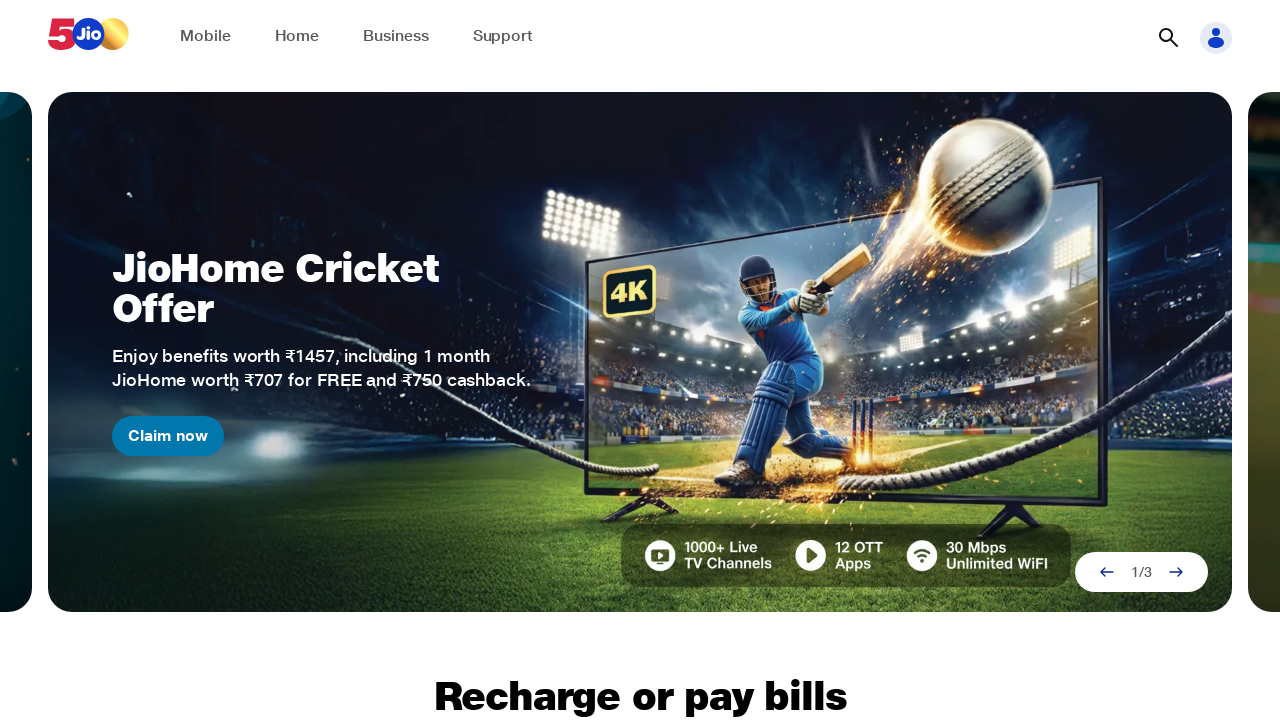

Waited for Jio homepage to fully load (networkidle state)
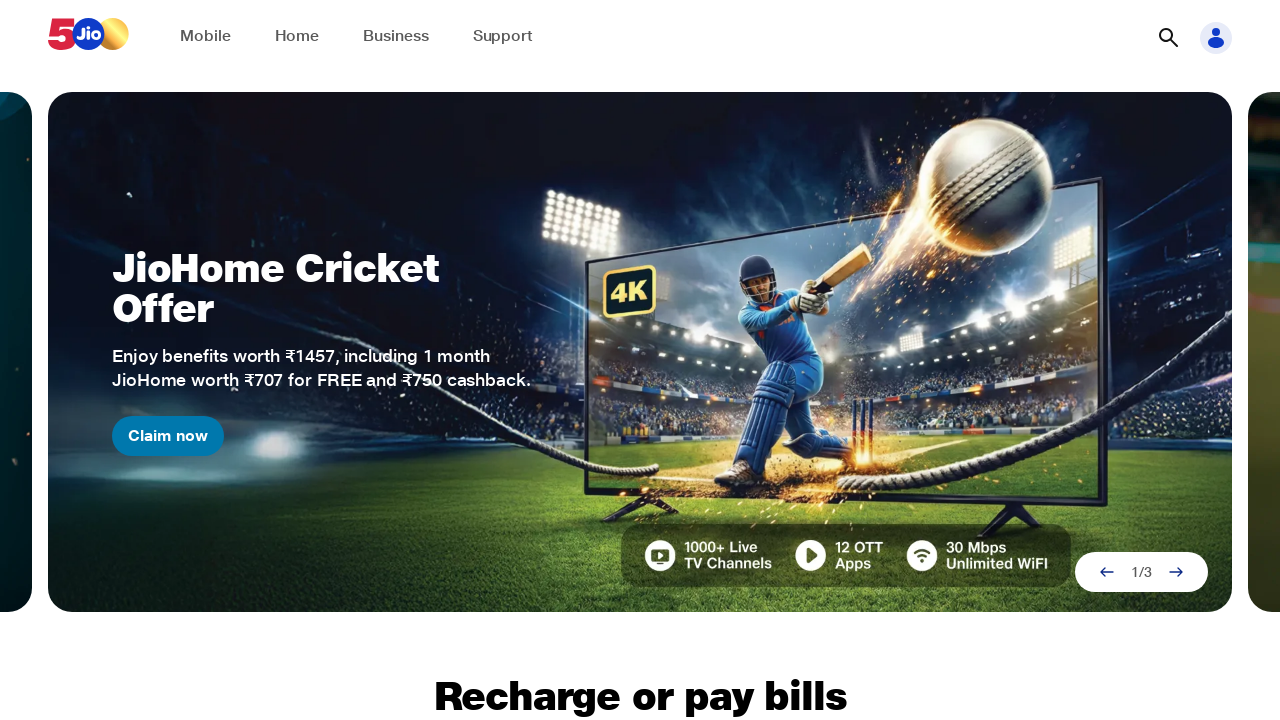

Captured screenshot of Jio homepage
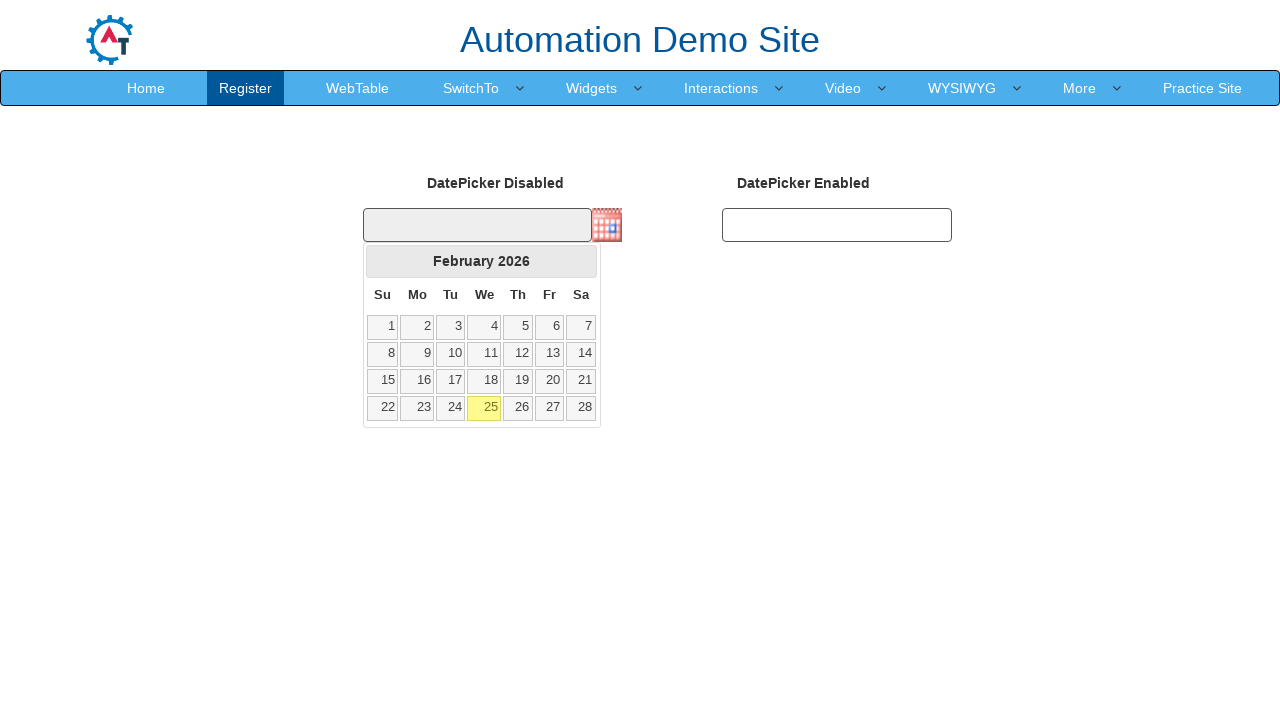

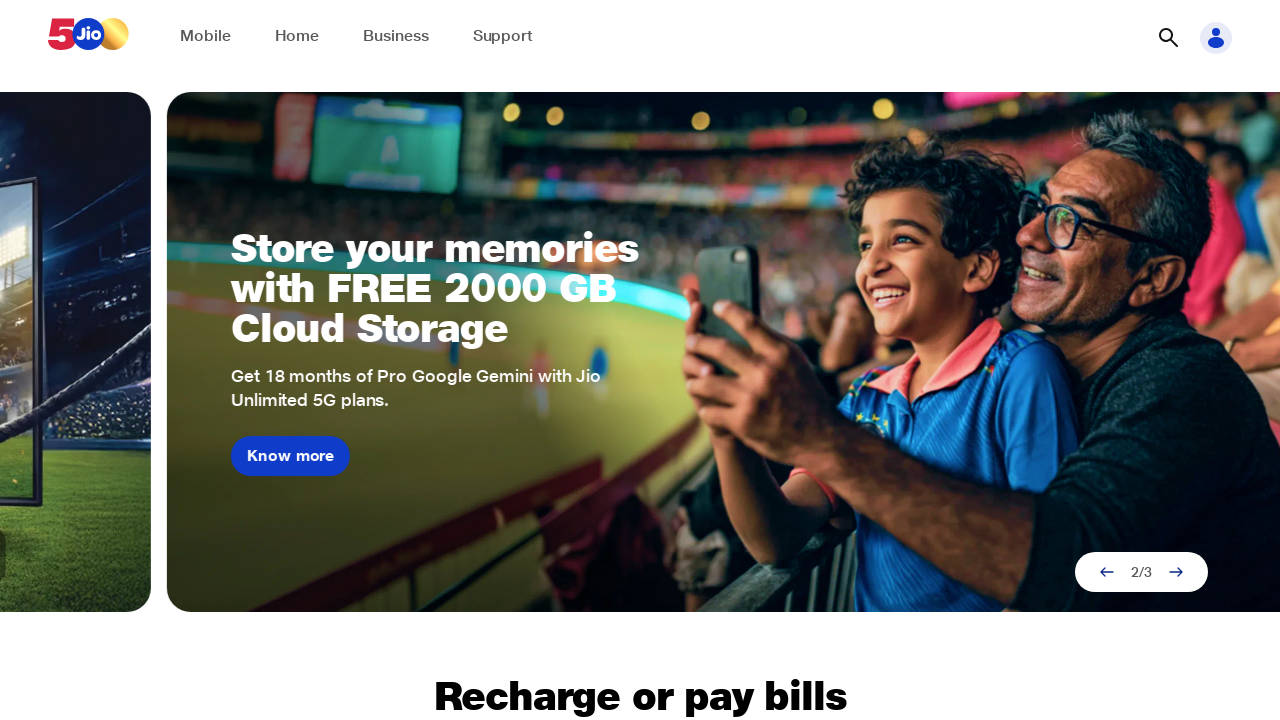